Tests navigation to registration page by clicking the registration link and verifying the URL change

Starting URL: https://qa.koel.app/

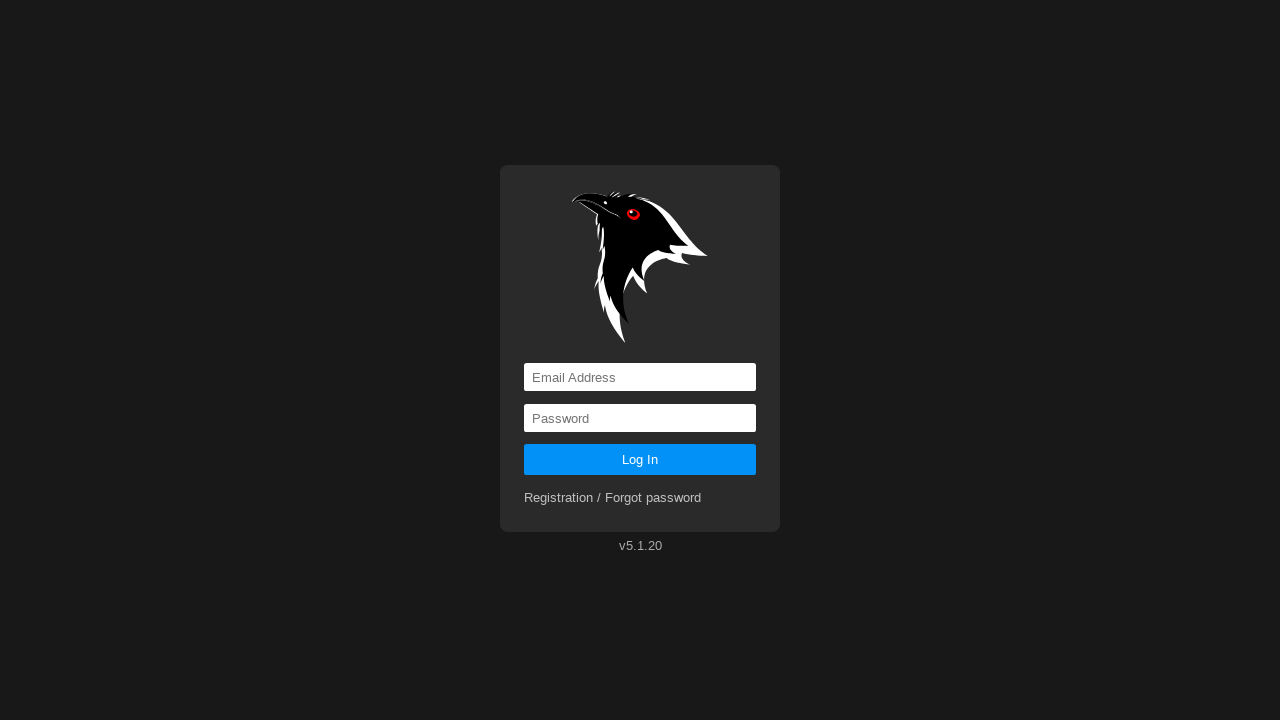

Clicked registration link at (613, 498) on a[href='registration']
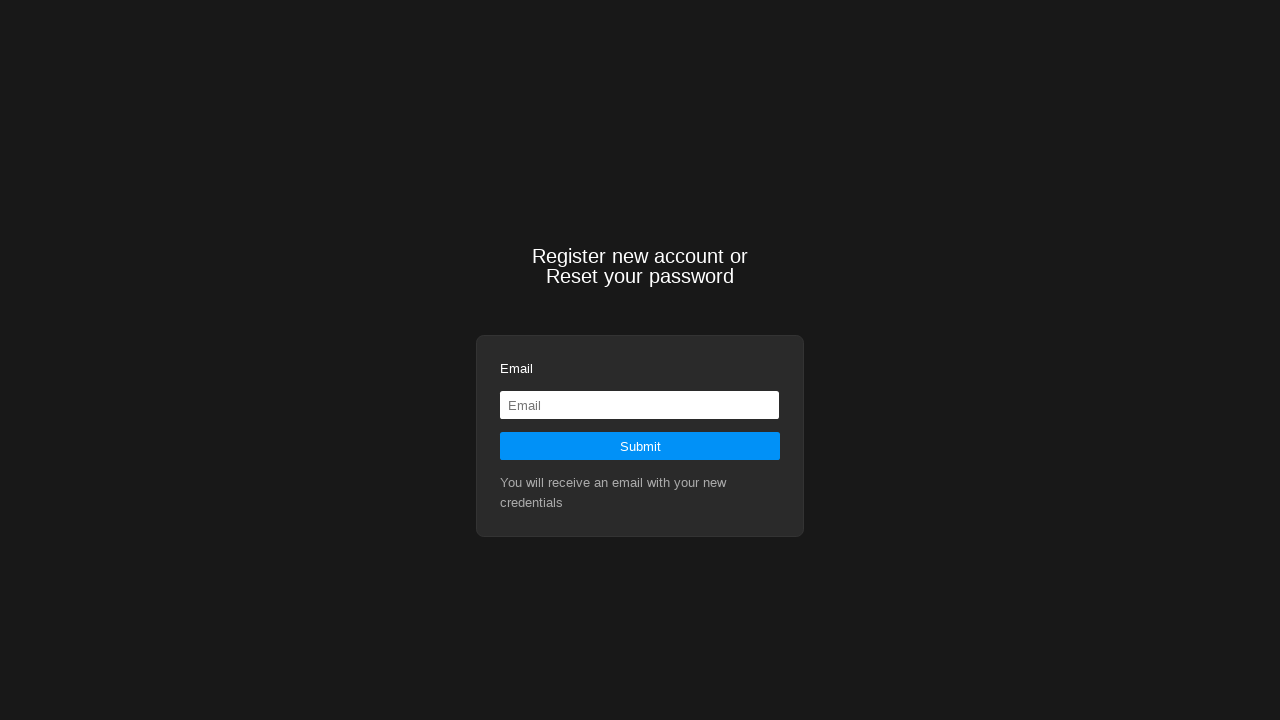

Navigated to registration page and URL verified as https://qa.koel.app/registration
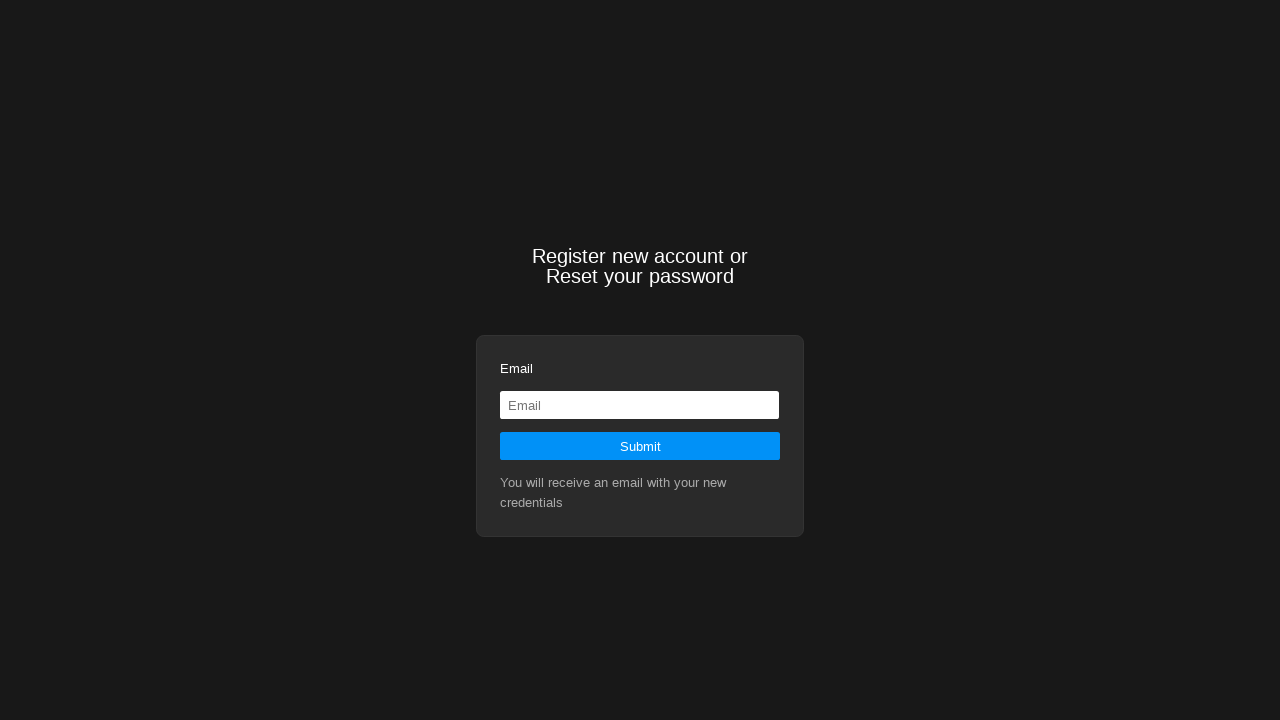

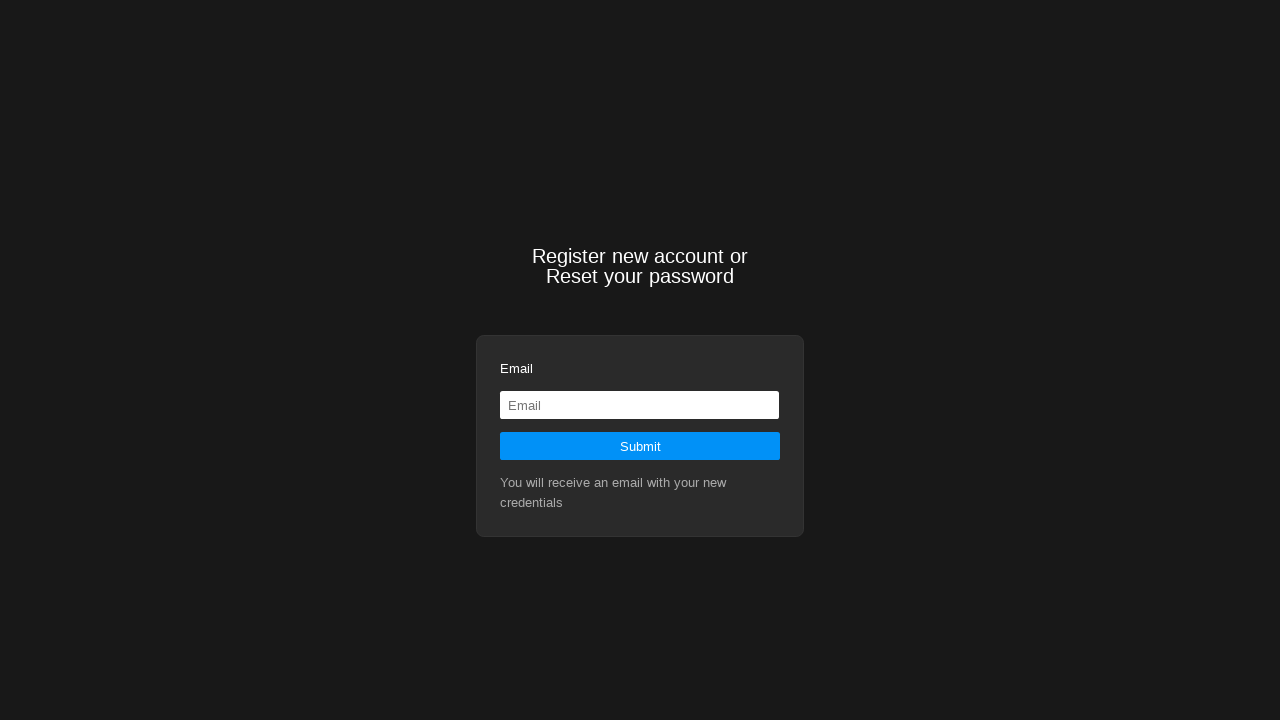